Clicks the YouTube social media link on the OrangeHRM login page

Starting URL: https://opensource-demo.orangehrmlive.com/web/index.php/auth/login

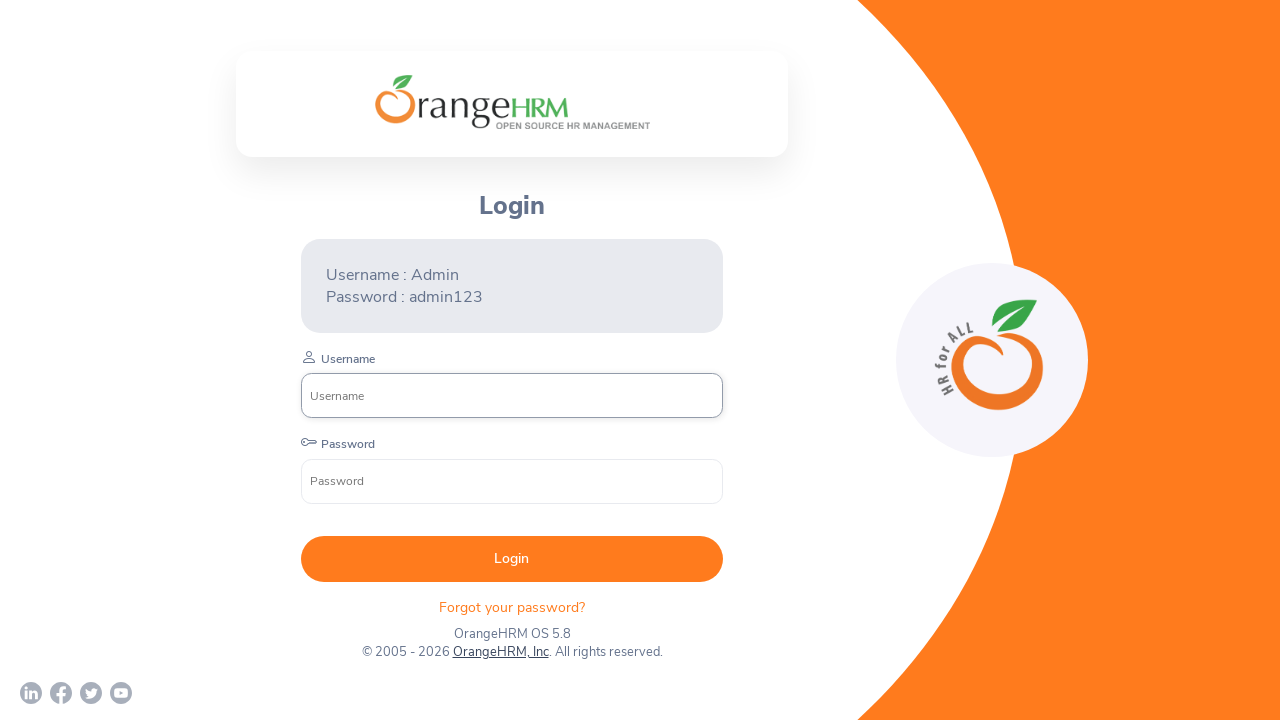

Clicked the YouTube social media link on the OrangeHRM login page at (121, 693) on xpath=//*[@id='app']/div[1]/div/div[1]/div/div[2]/div[3]/div[1]/a[4]
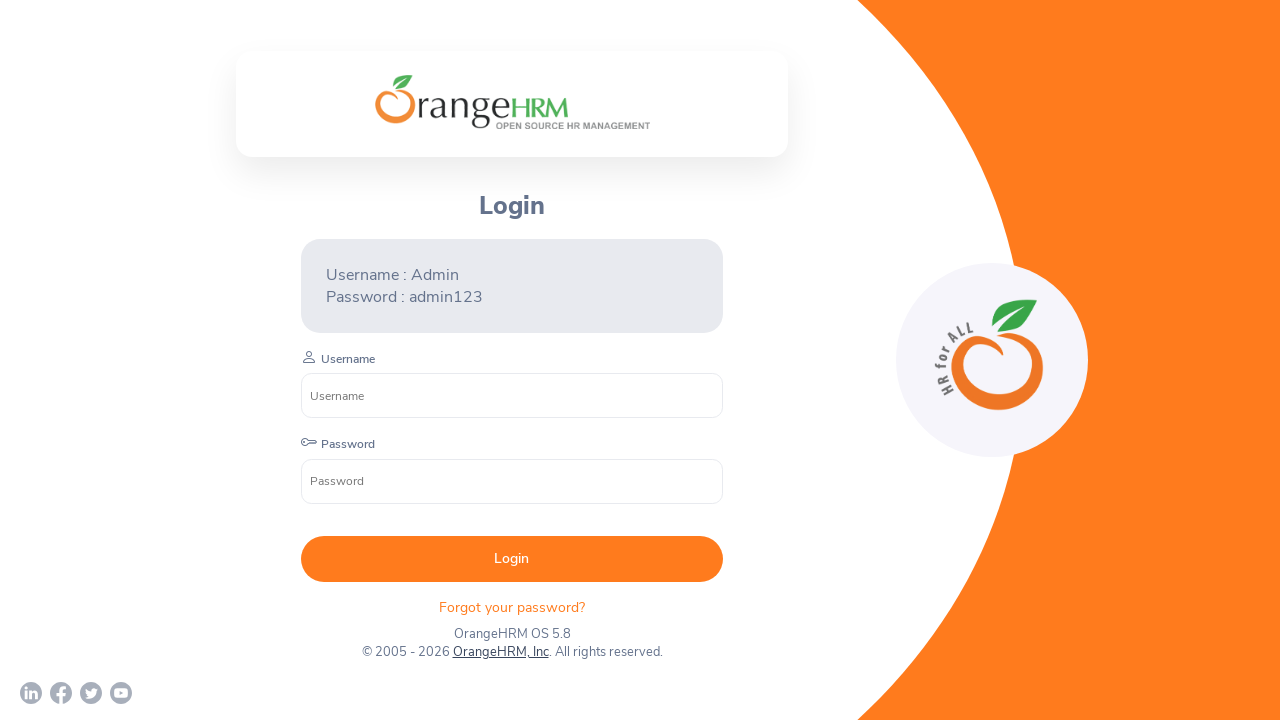

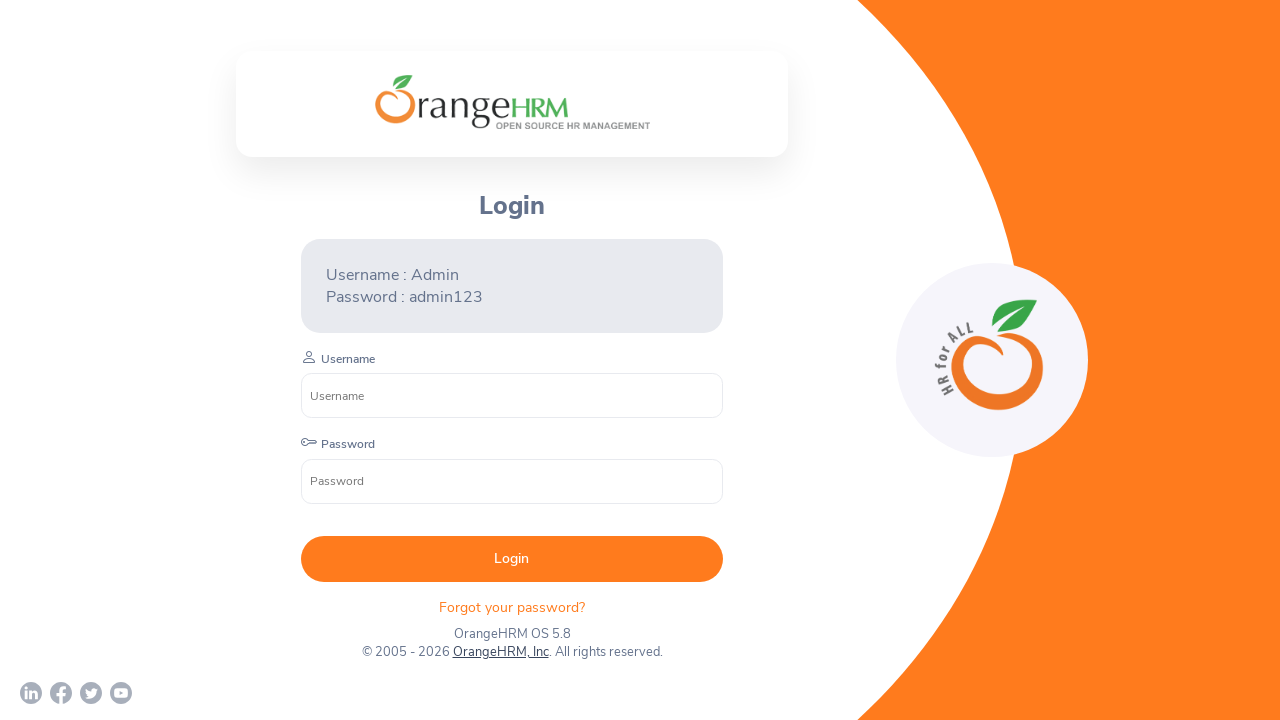